Tests browser window/tab handling by clicking a button that opens a new tab, switching to it, and interacting with elements in the new tab

Starting URL: https://skpatro.github.io/demo/links/

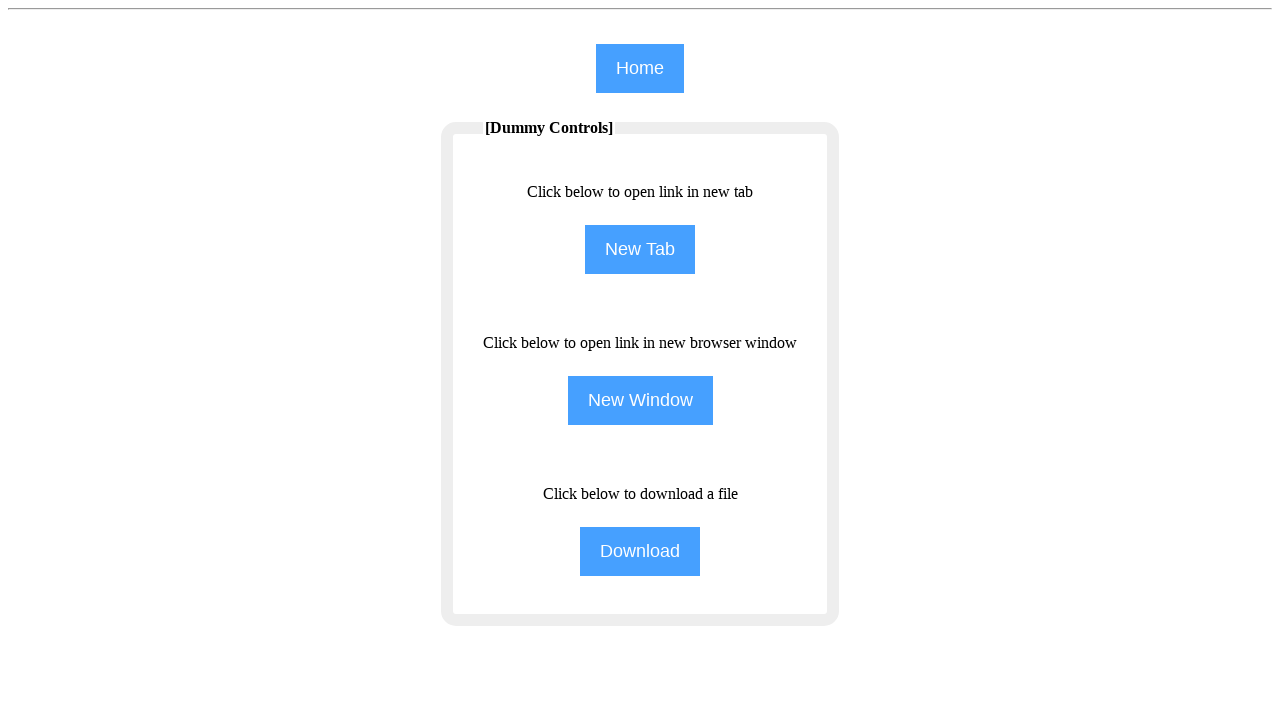

Clicked button to open new tab at (640, 250) on (//input[@type='button'])[2]
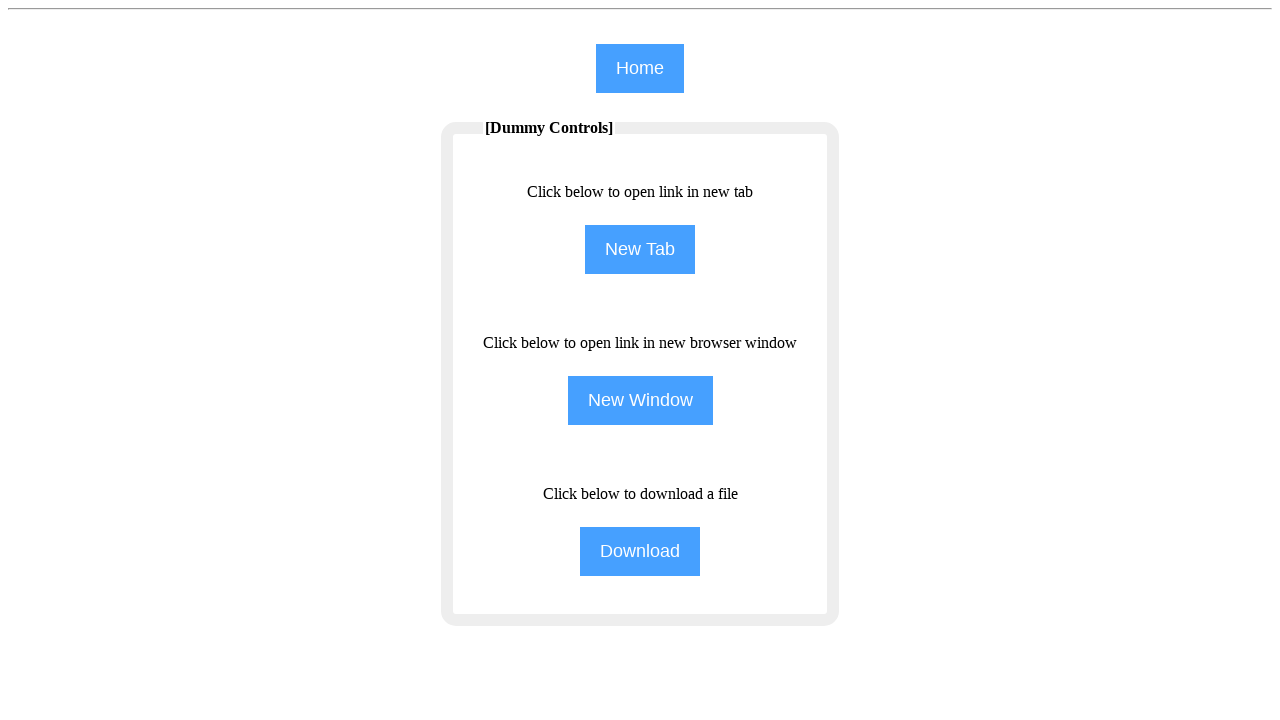

New tab/page opened and reference obtained
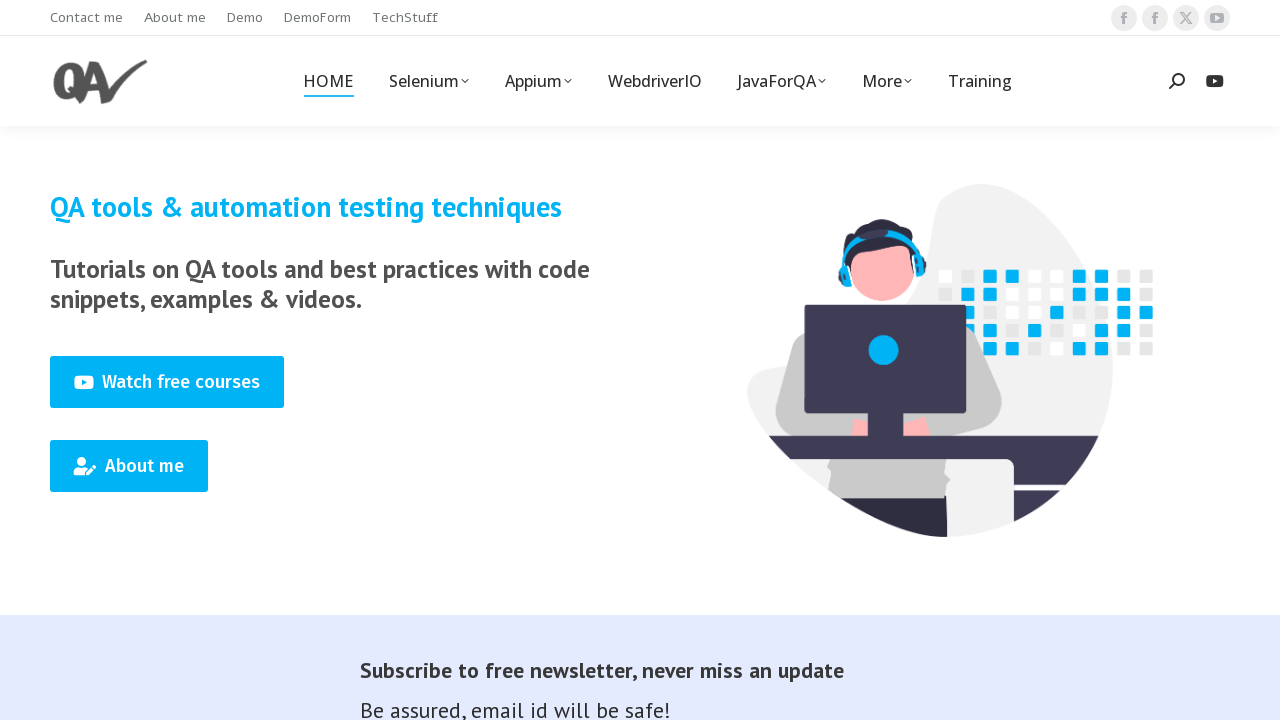

New page loaded successfully
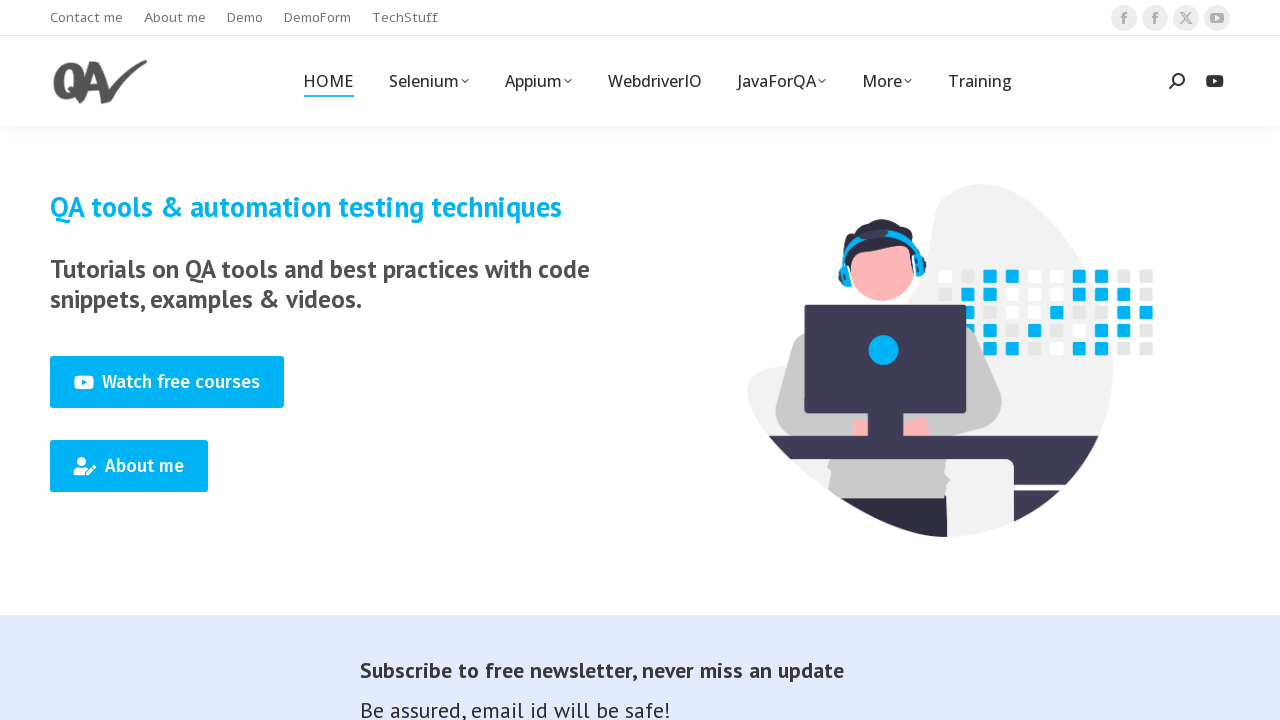

Clicked Training link in new tab at (980, 81) on (//span[text()='Training'])[1]
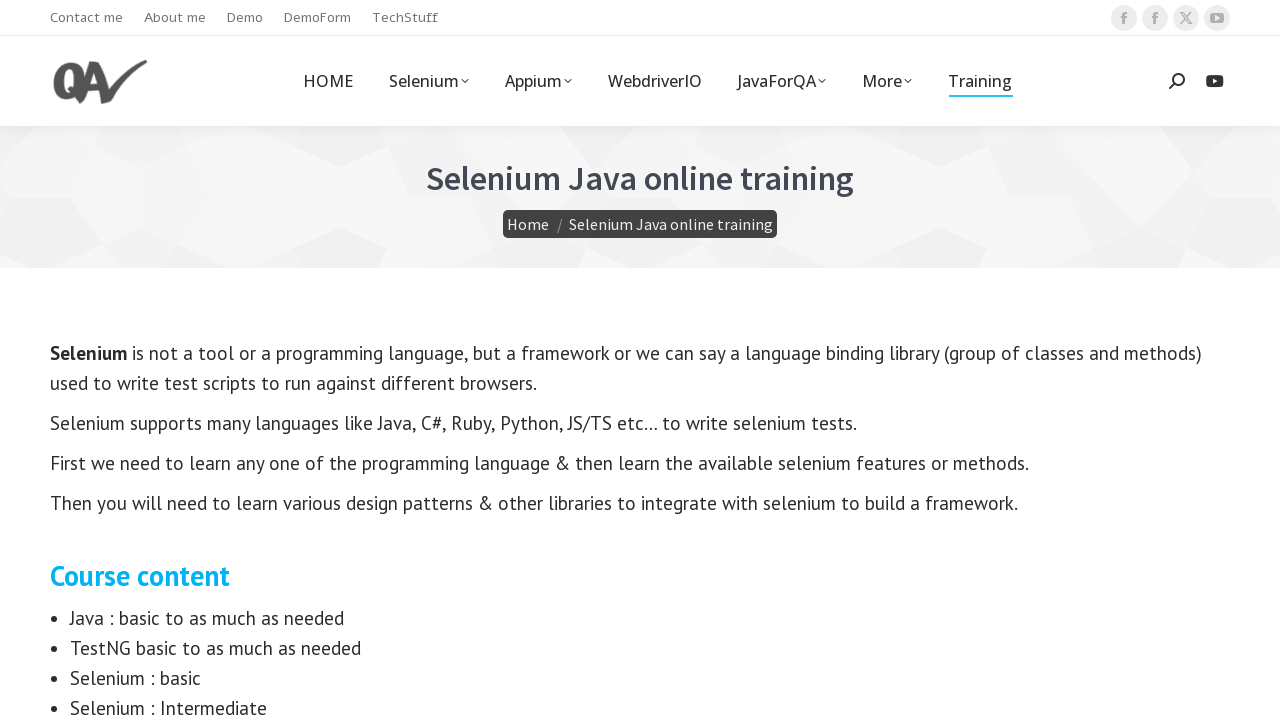

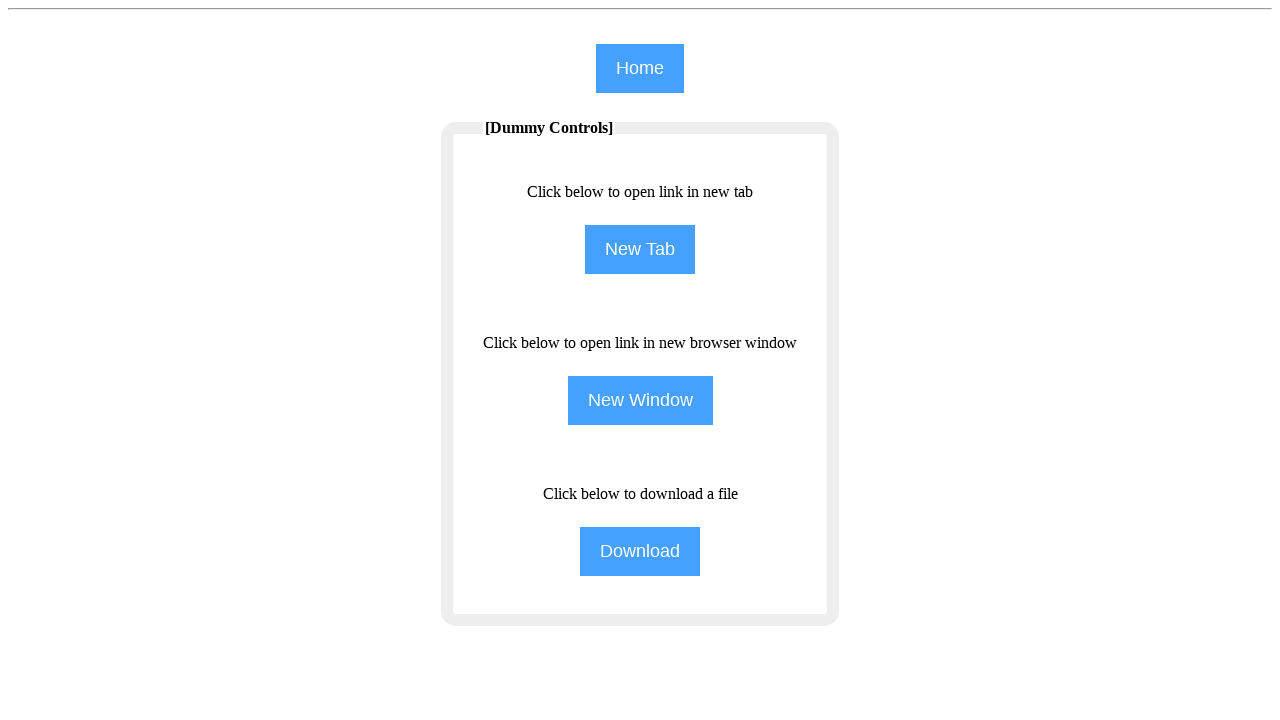